Tests scrollbar operations on a blog page by scrolling from top to bottom and then back to top using JavaScript execution

Starting URL: https://www.cnblogs.com/Neeo/p/10864123.html

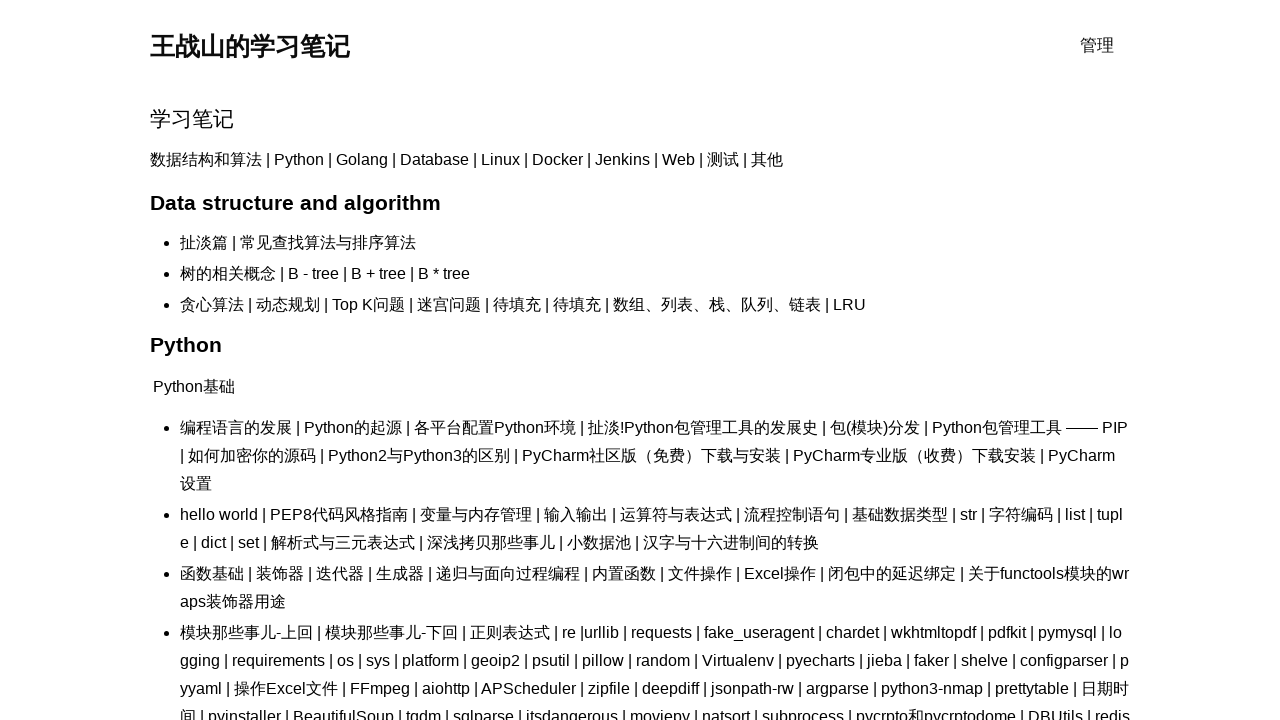

Located body element for scrolling reference
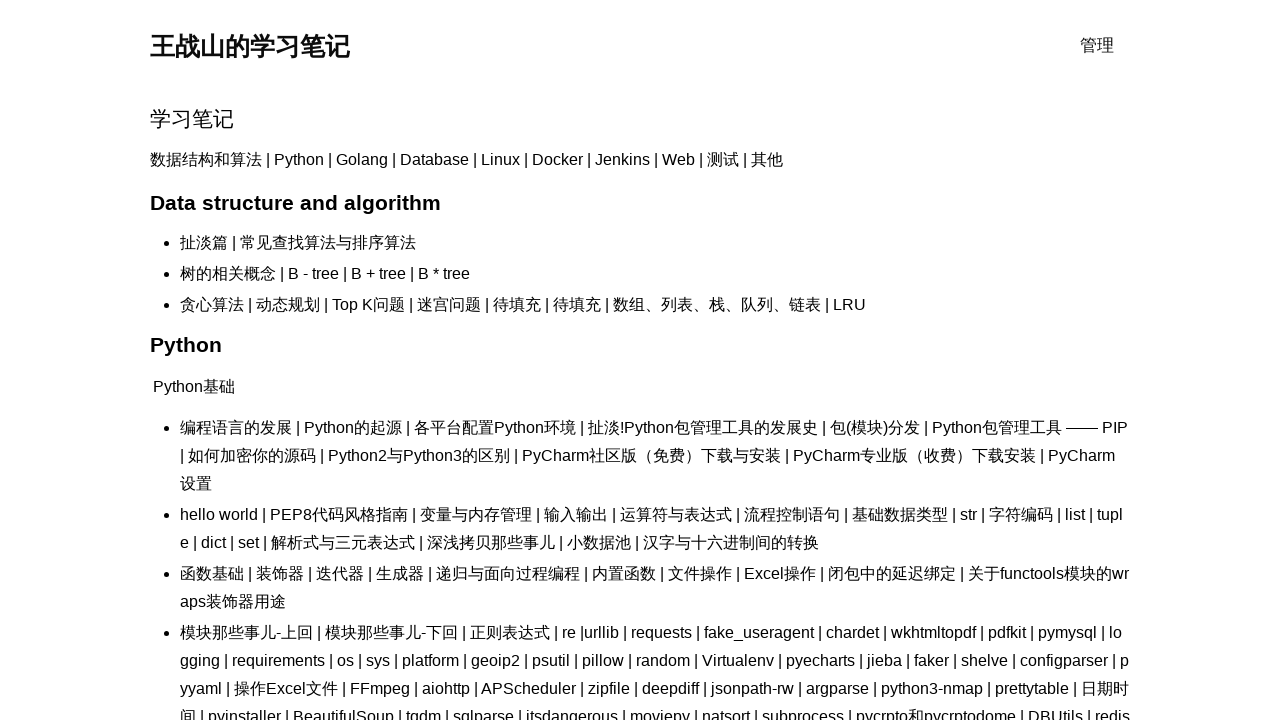

Scrolled to bottom of blog page using JavaScript
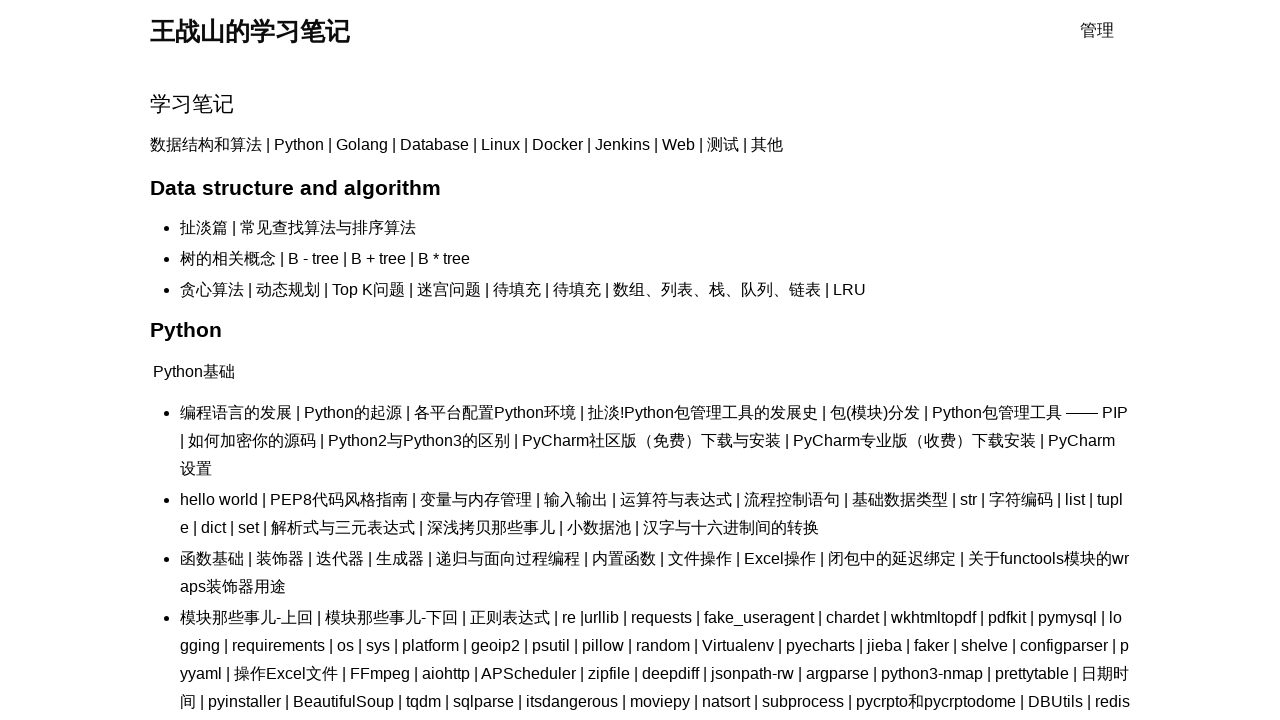

Waited 1 second to observe bottom scroll effect
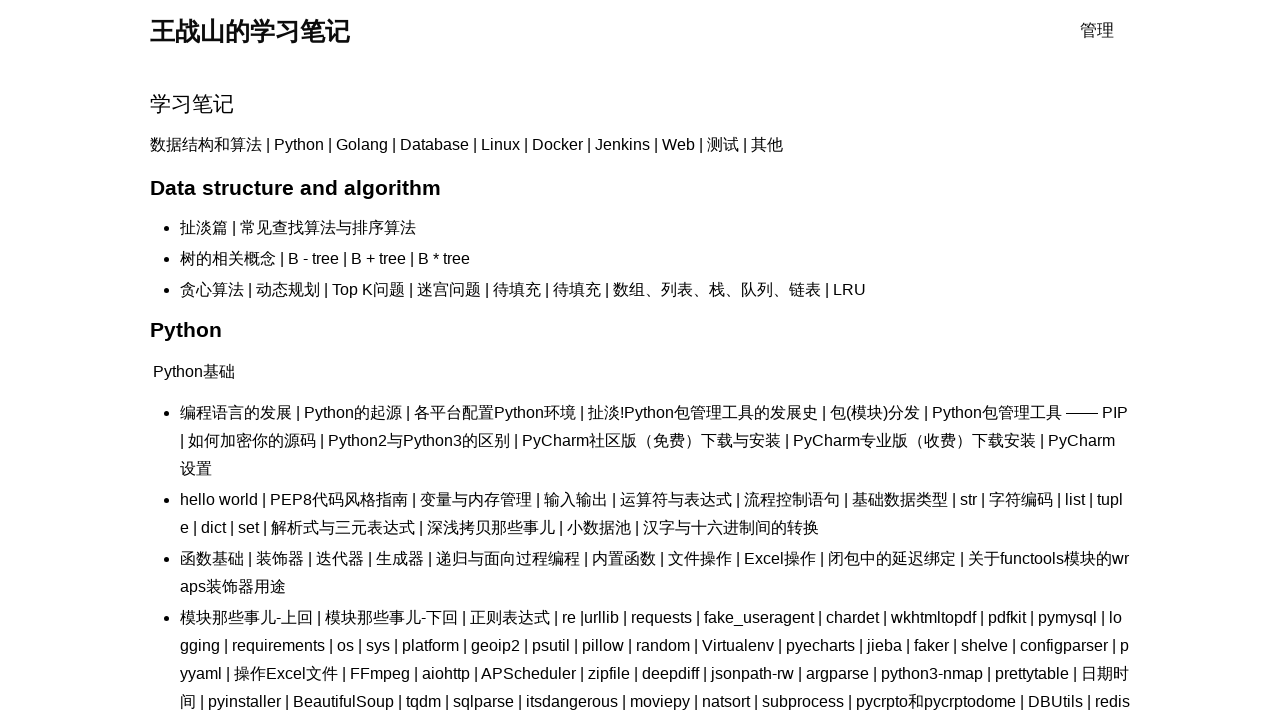

Scrolled back to top of blog page using JavaScript
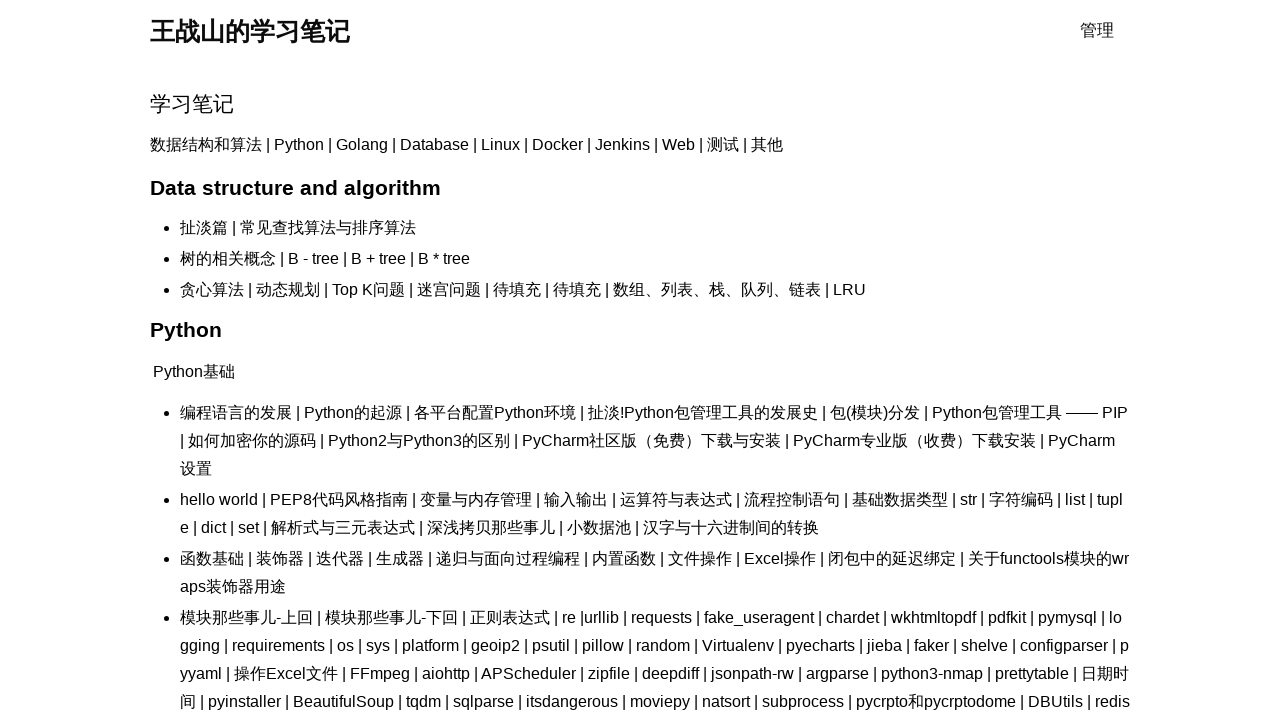

Waited 1 second to observe top scroll effect
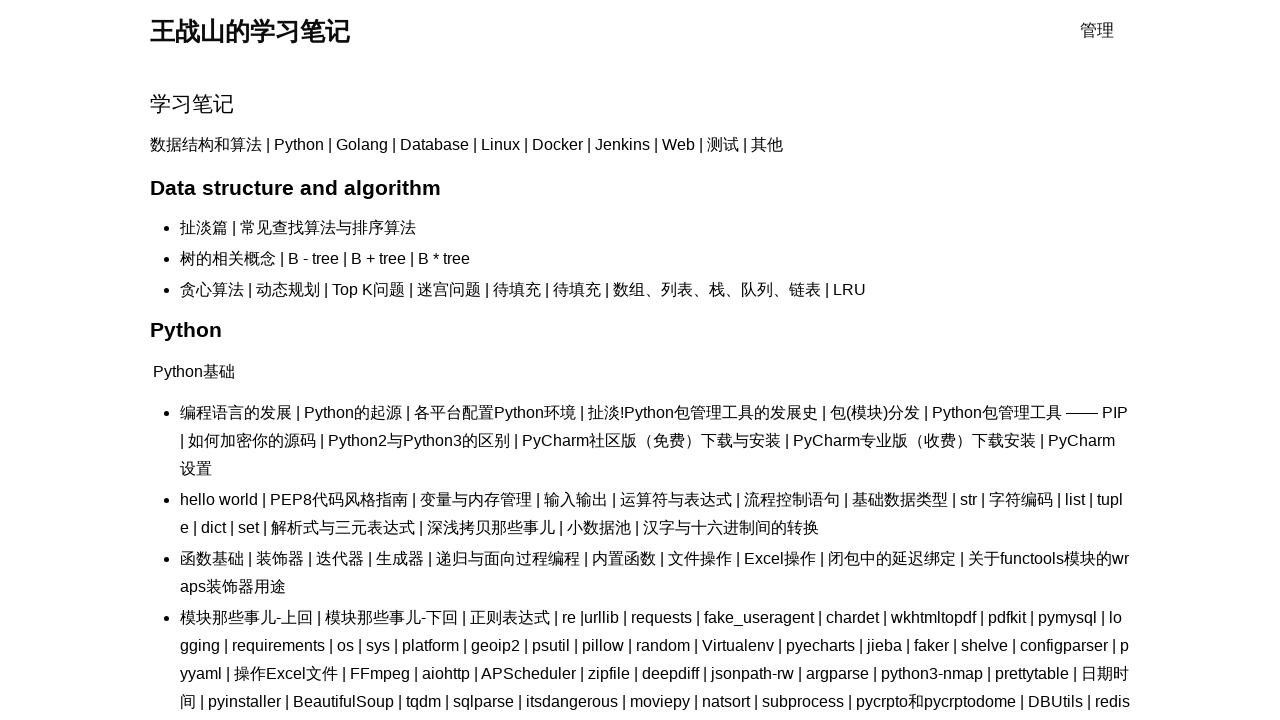

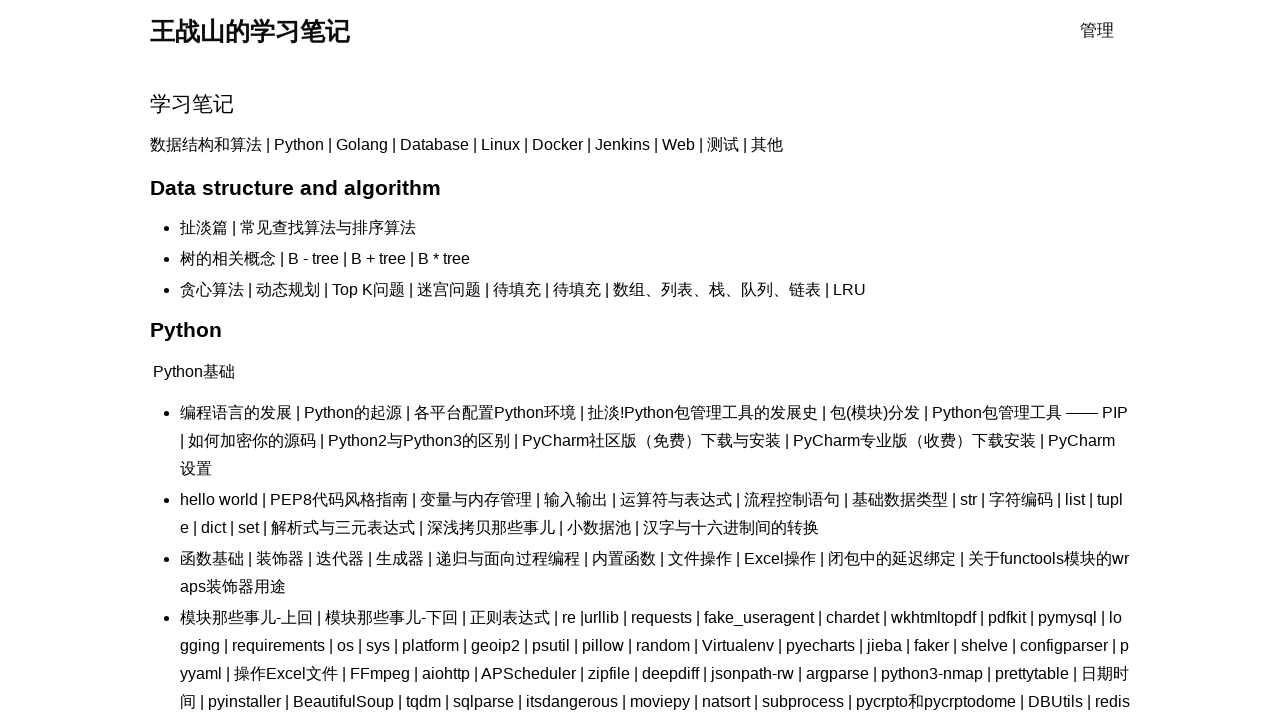